Tests the default states of radio buttons and verifies that the submit button becomes disabled after a 10-second timeout on a math form page.

Starting URL: http://suninjuly.github.io/math.html

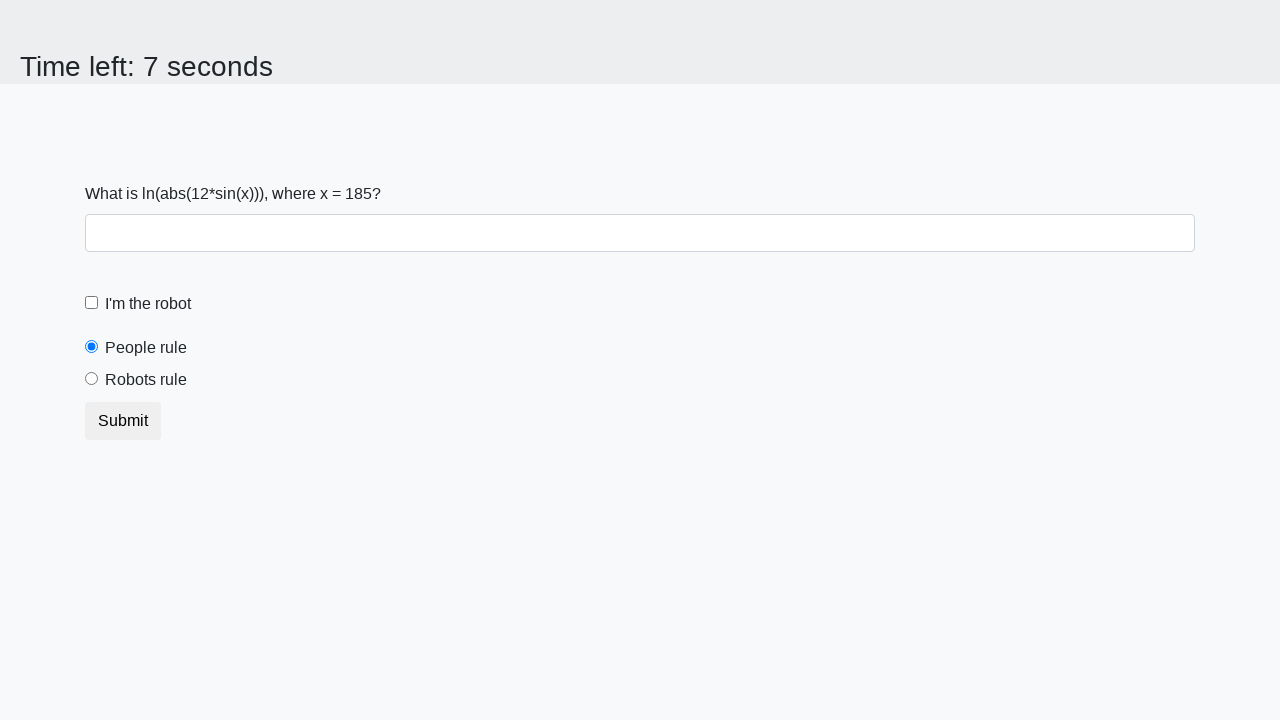

Navigated to math form page
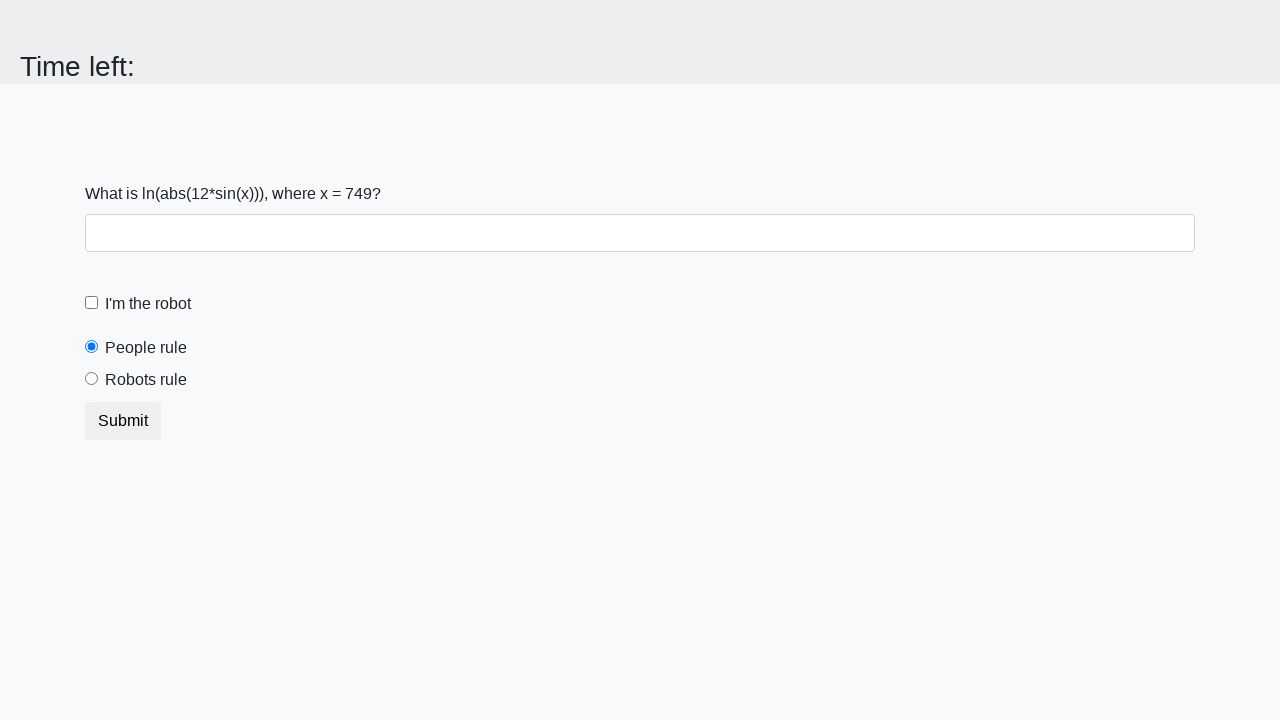

Located people radio button
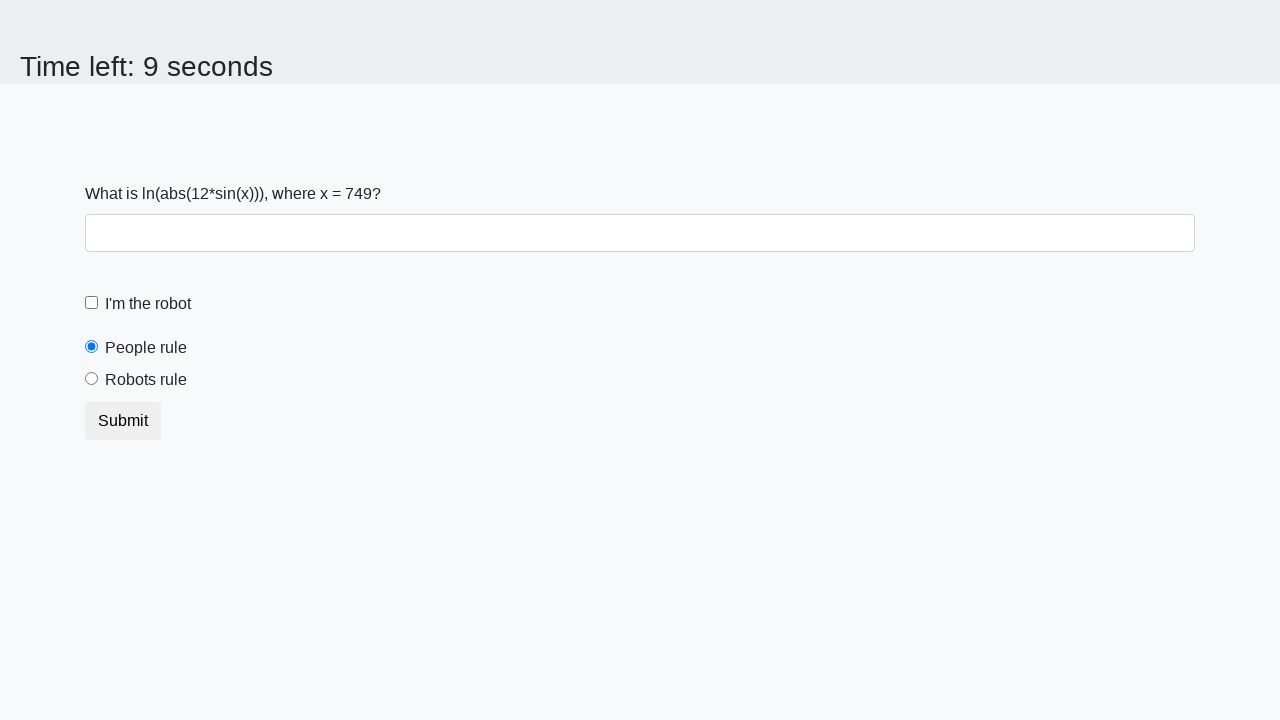

Retrieved checked attribute from people radio button
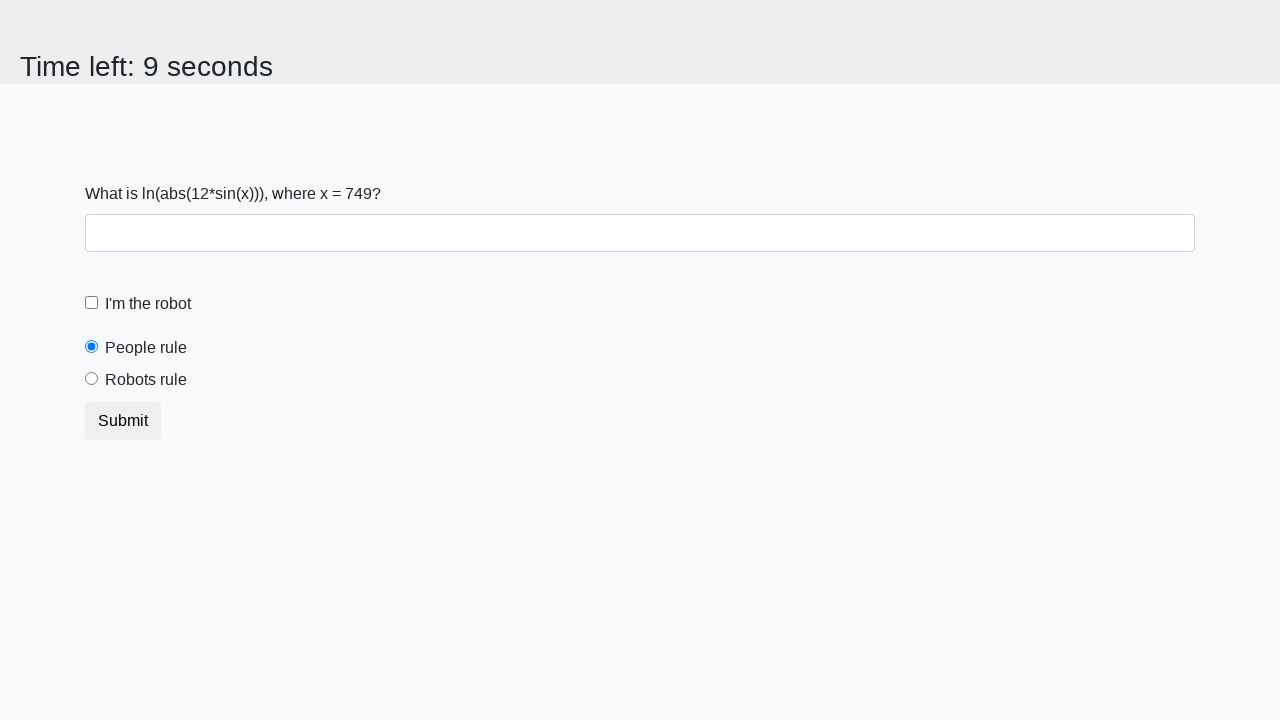

Verified people radio button is selected by default
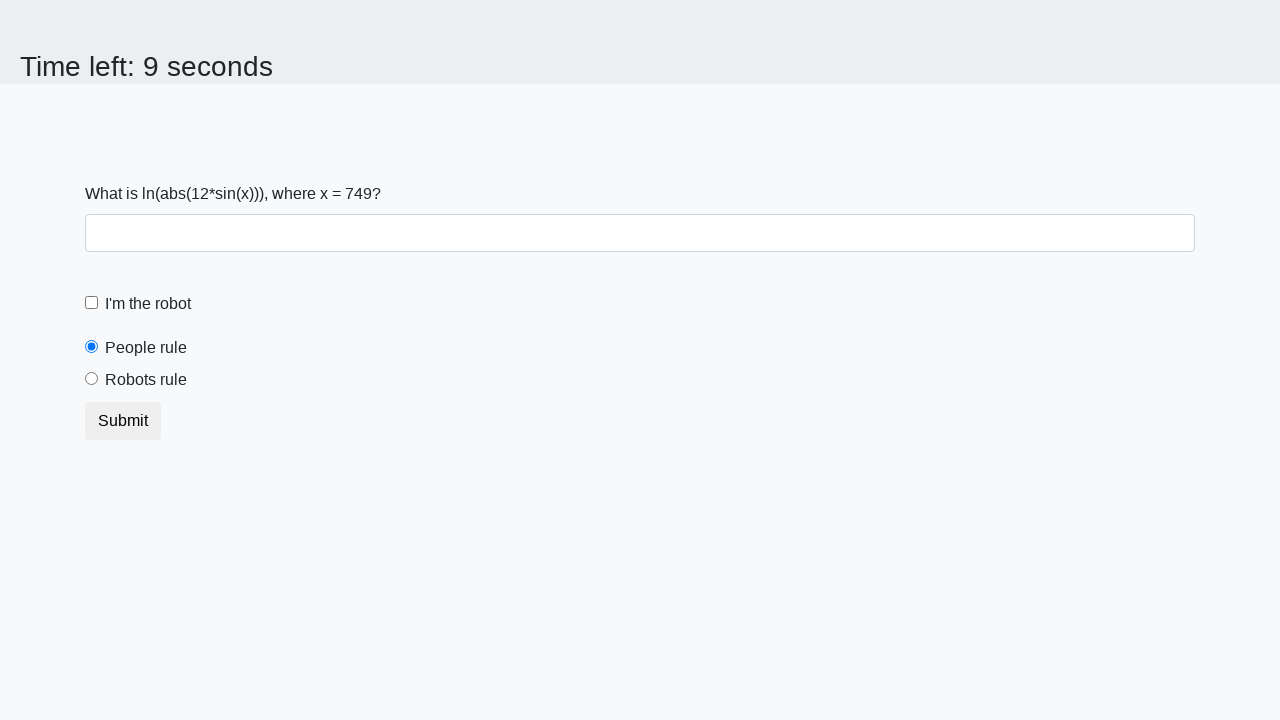

Located robots radio button
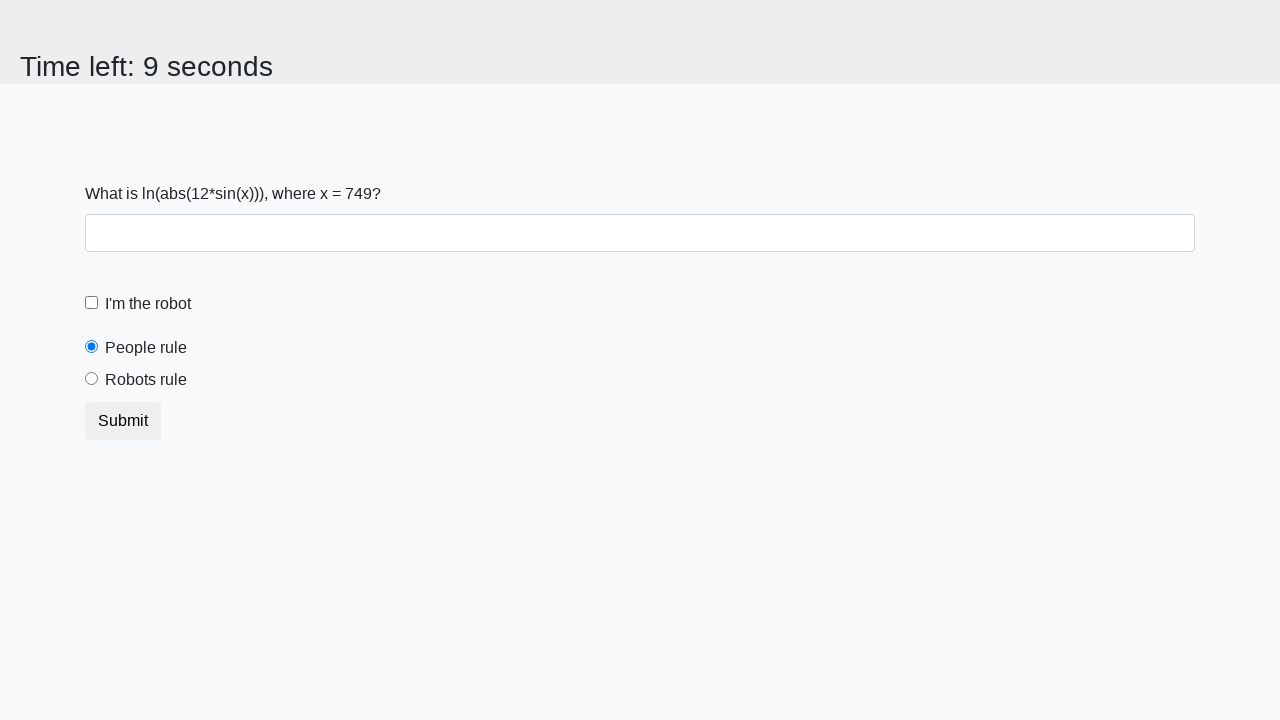

Retrieved checked attribute from robots radio button
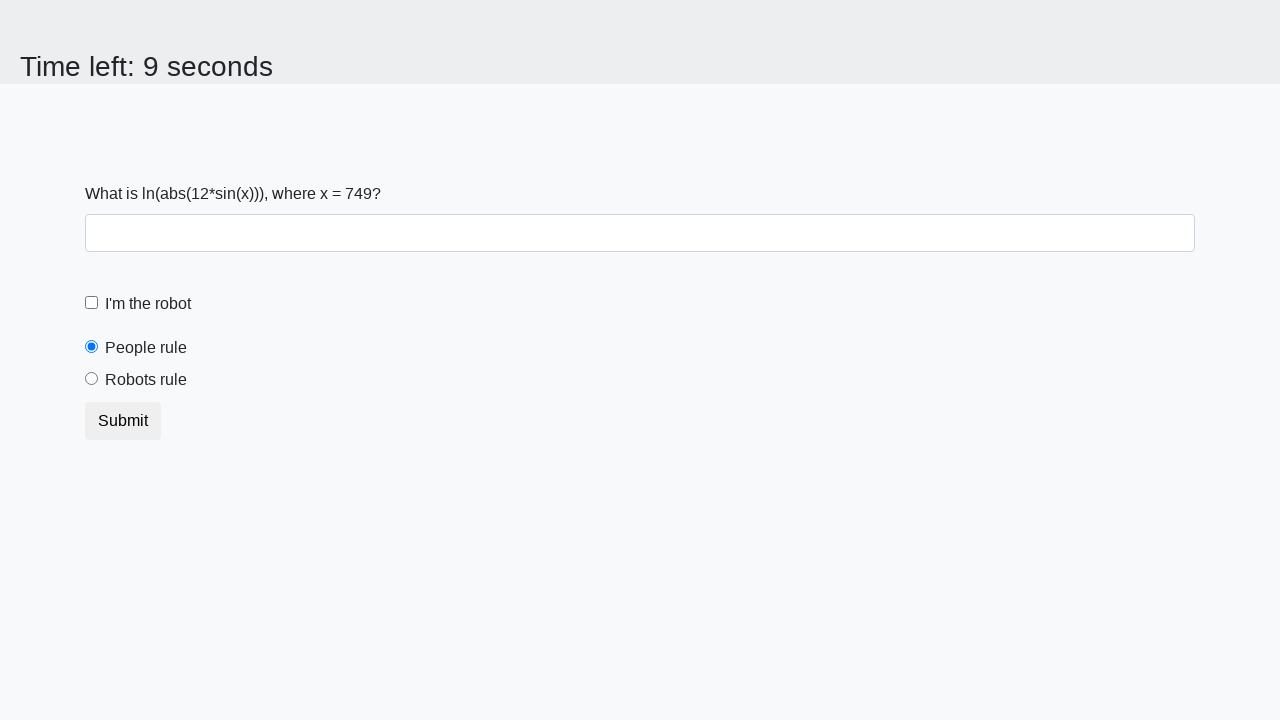

Verified robots radio button is not selected by default
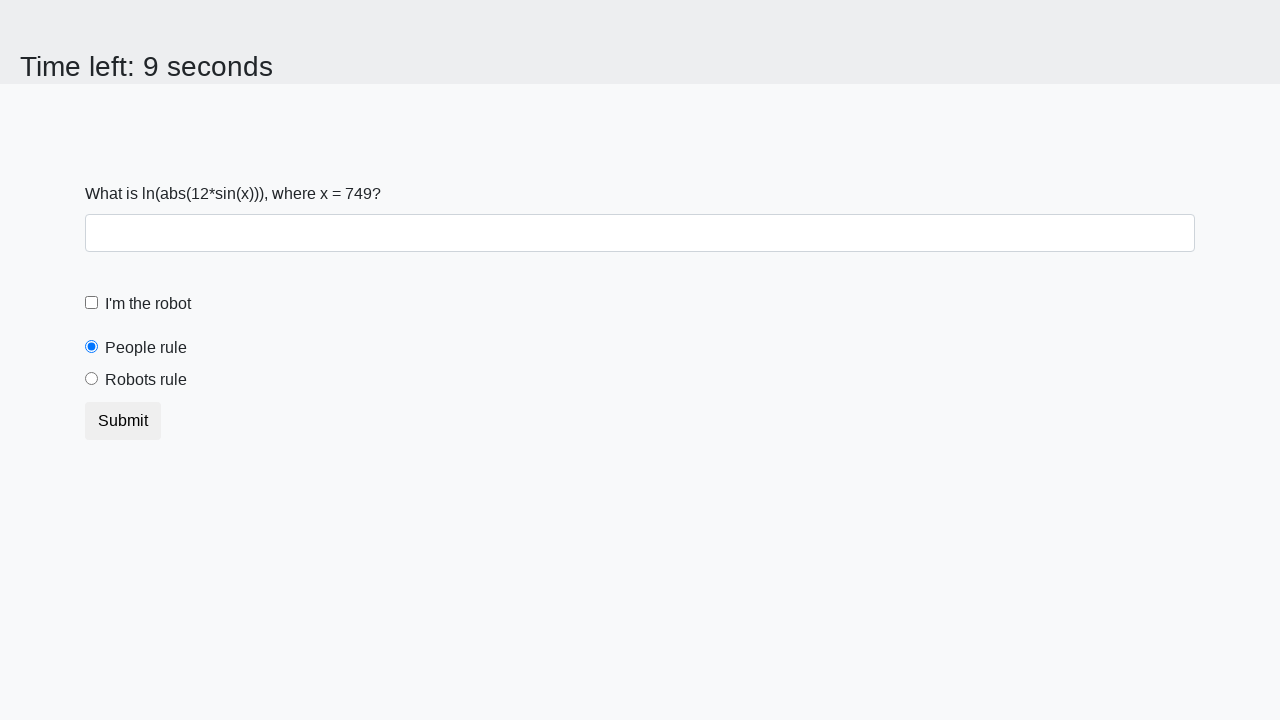

Located submit button
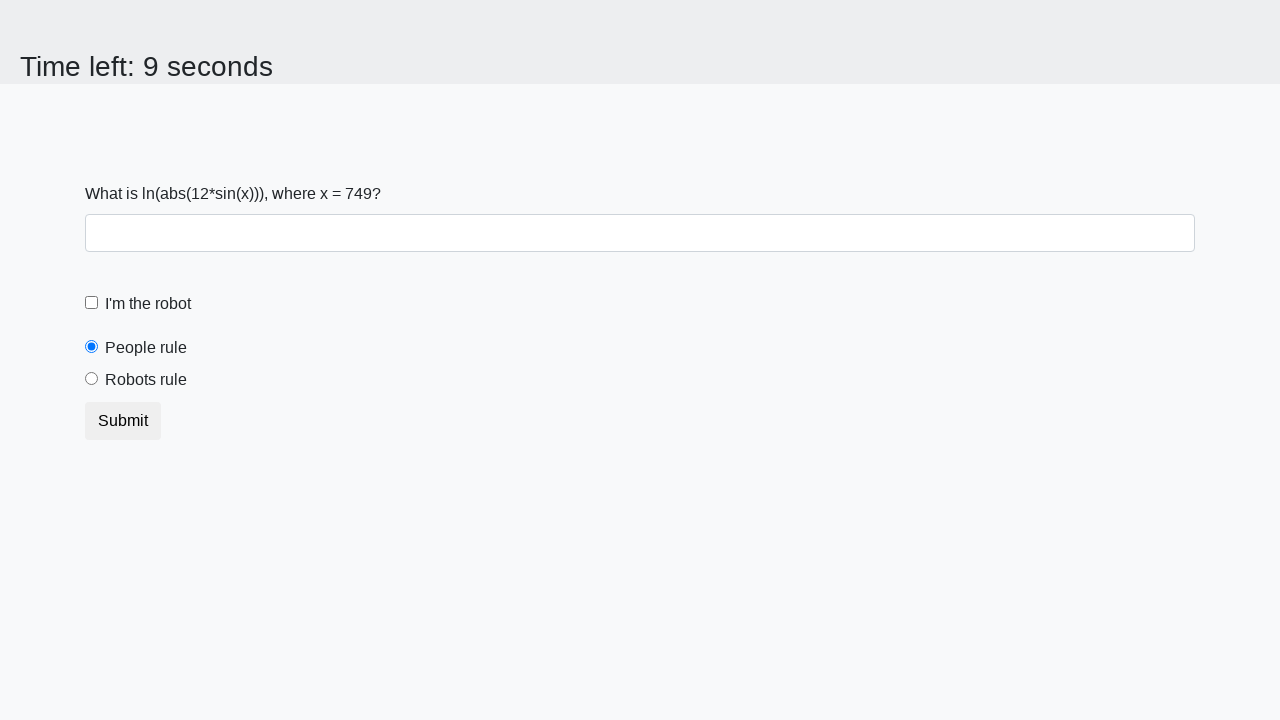

Retrieved disabled attribute from submit button
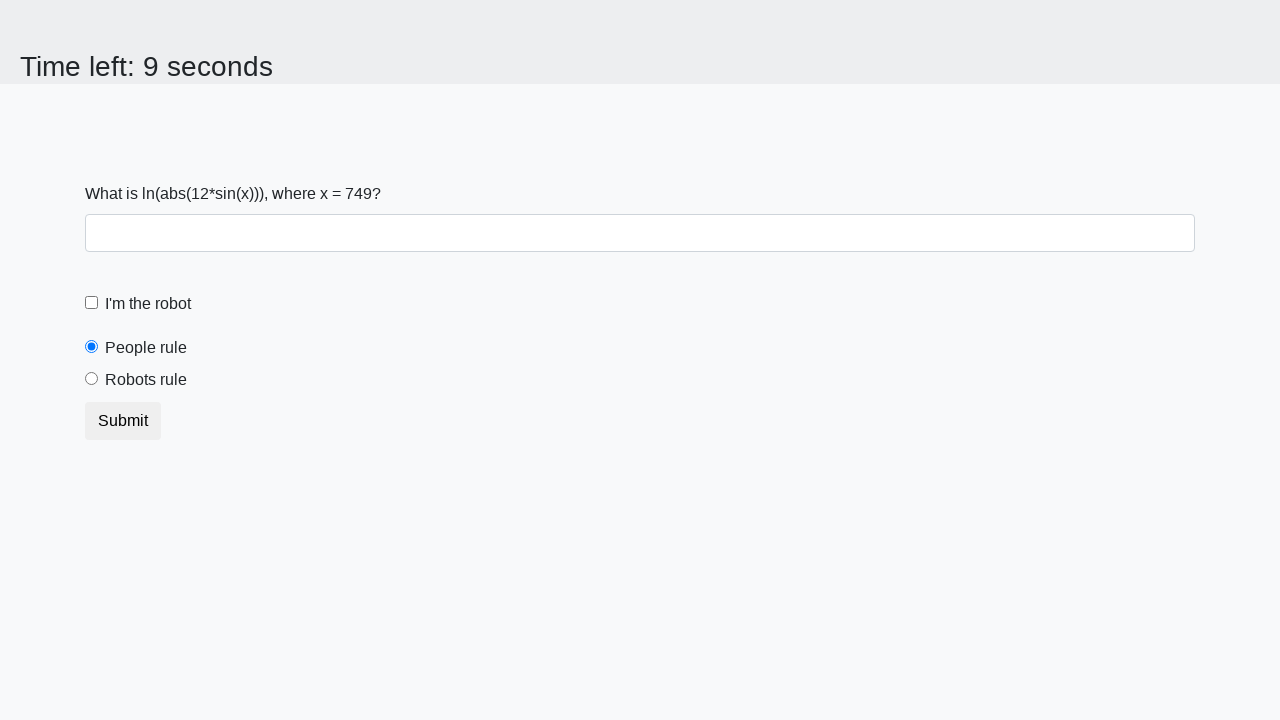

Verified submit button is not disabled initially
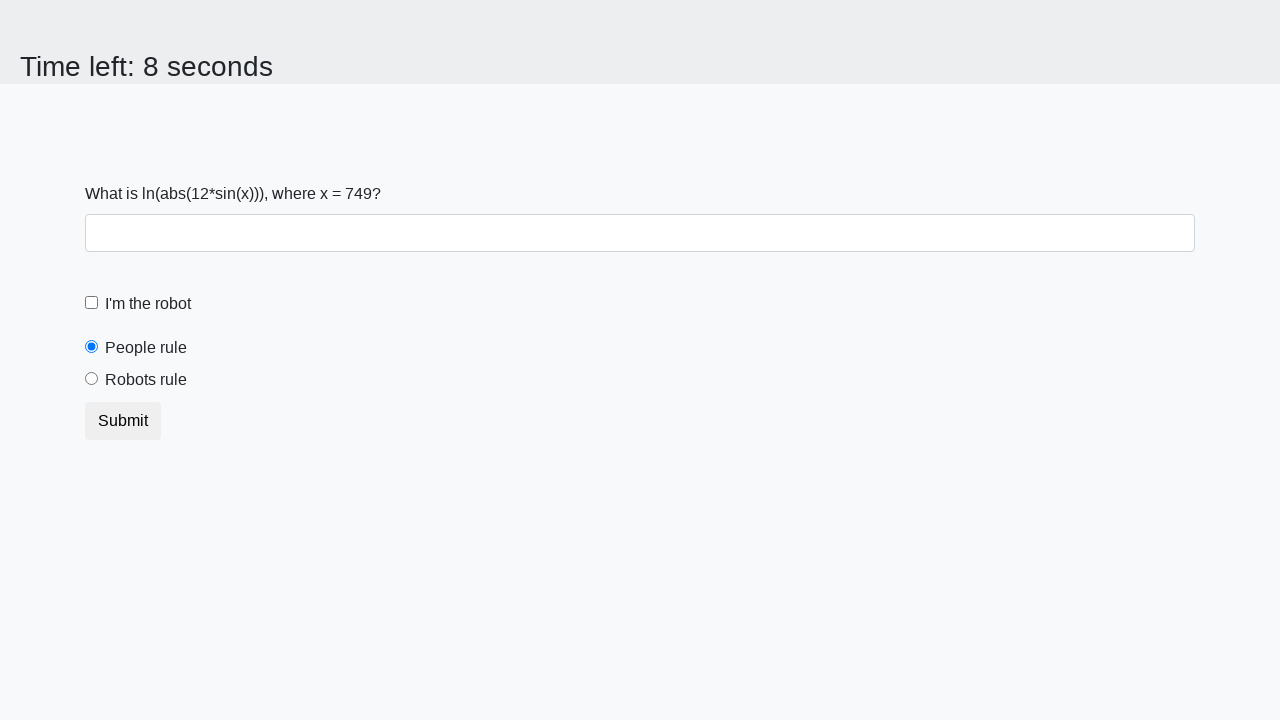

Waited 10 seconds for timeout
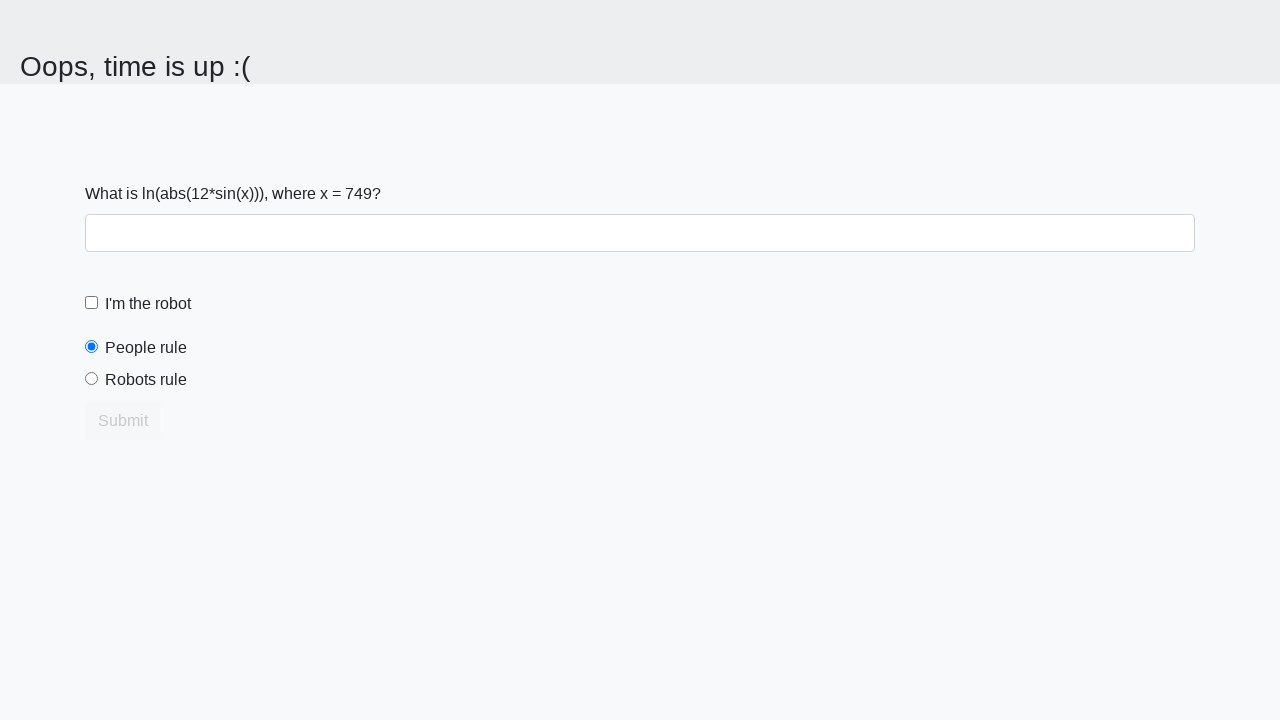

Retrieved disabled attribute from submit button after timeout
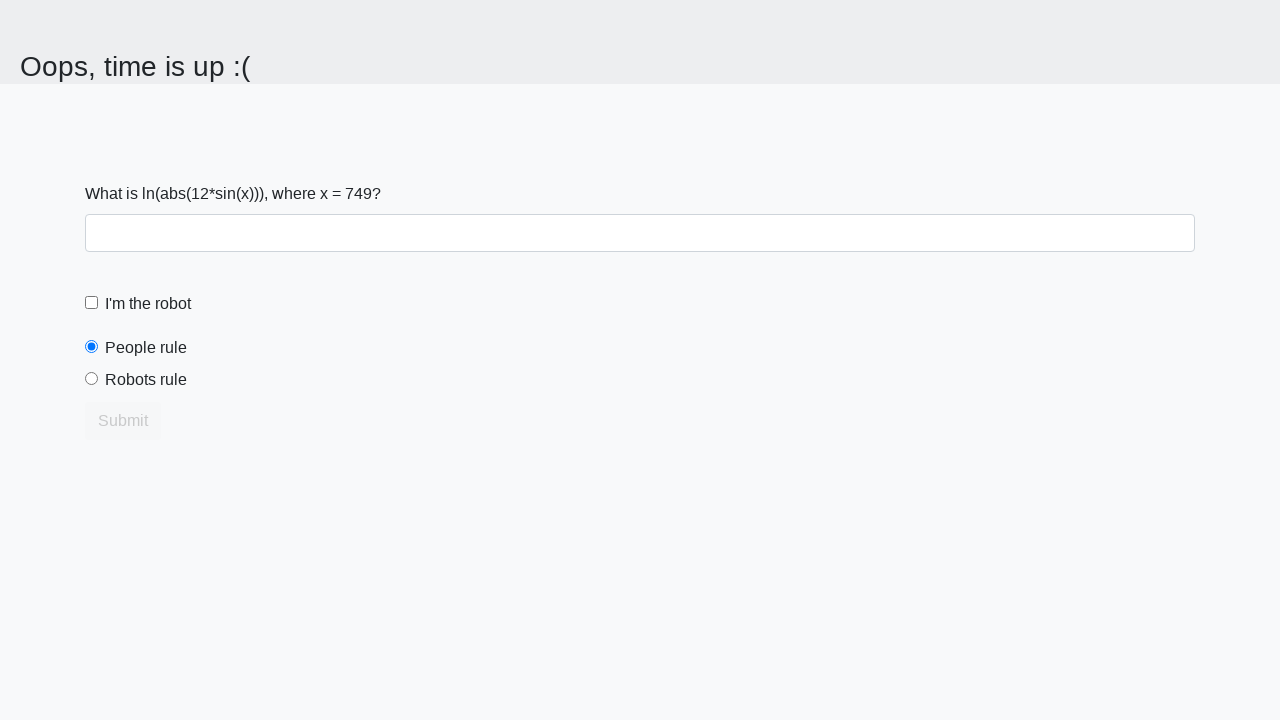

Verified submit button is disabled after 10-second timeout
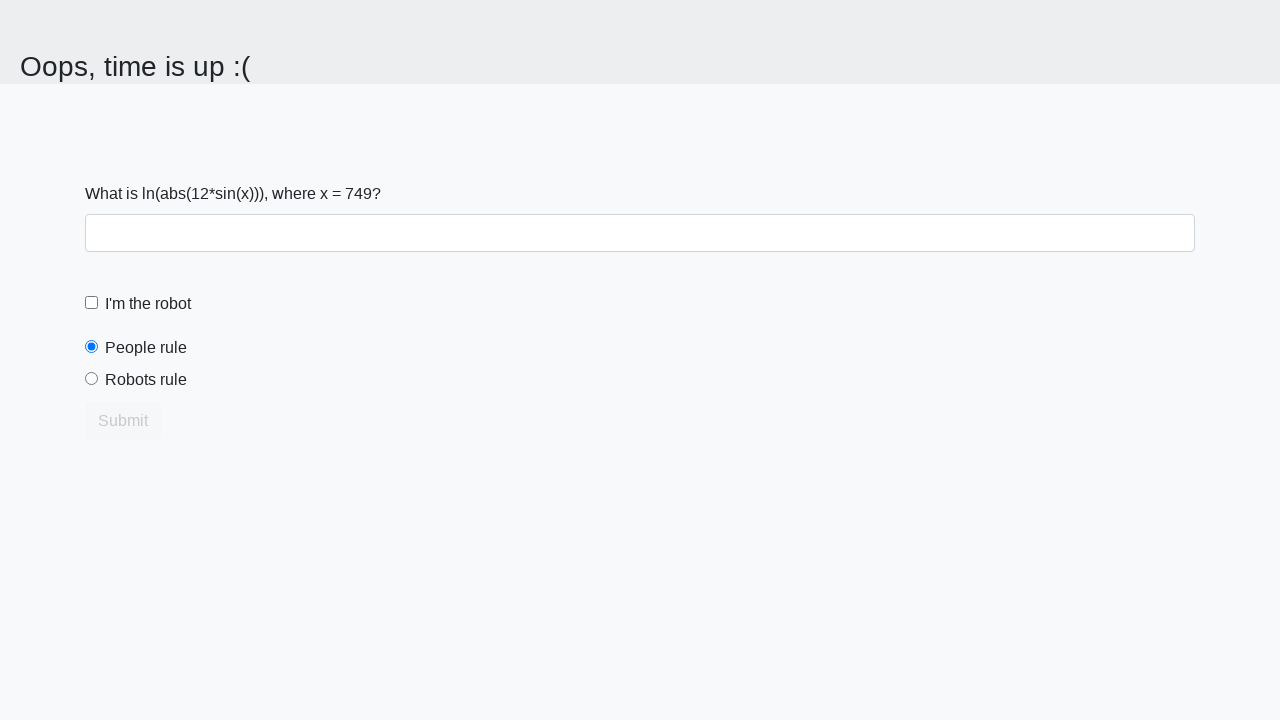

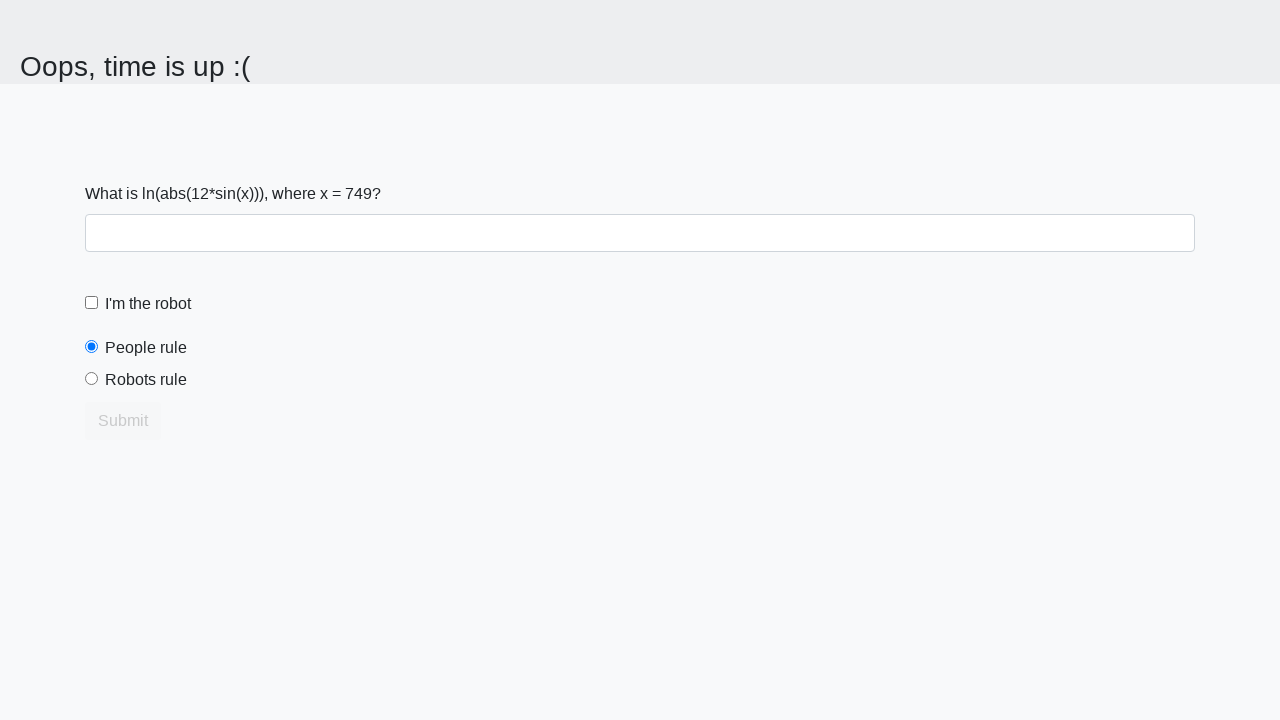